Tests mouse hover functionality on the "Our Locations" menu item and retrieves the element text

Starting URL: https://www.mountsinai.org/

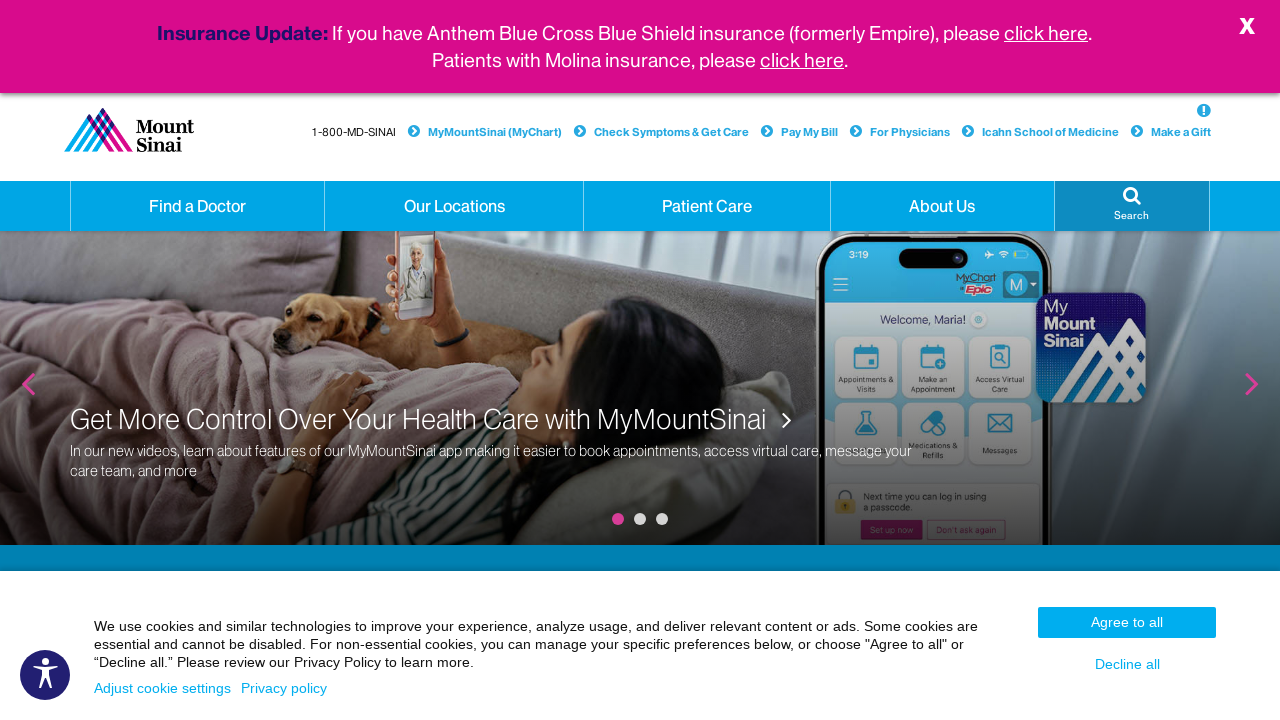

Navigated to https://www.mountsinai.org/
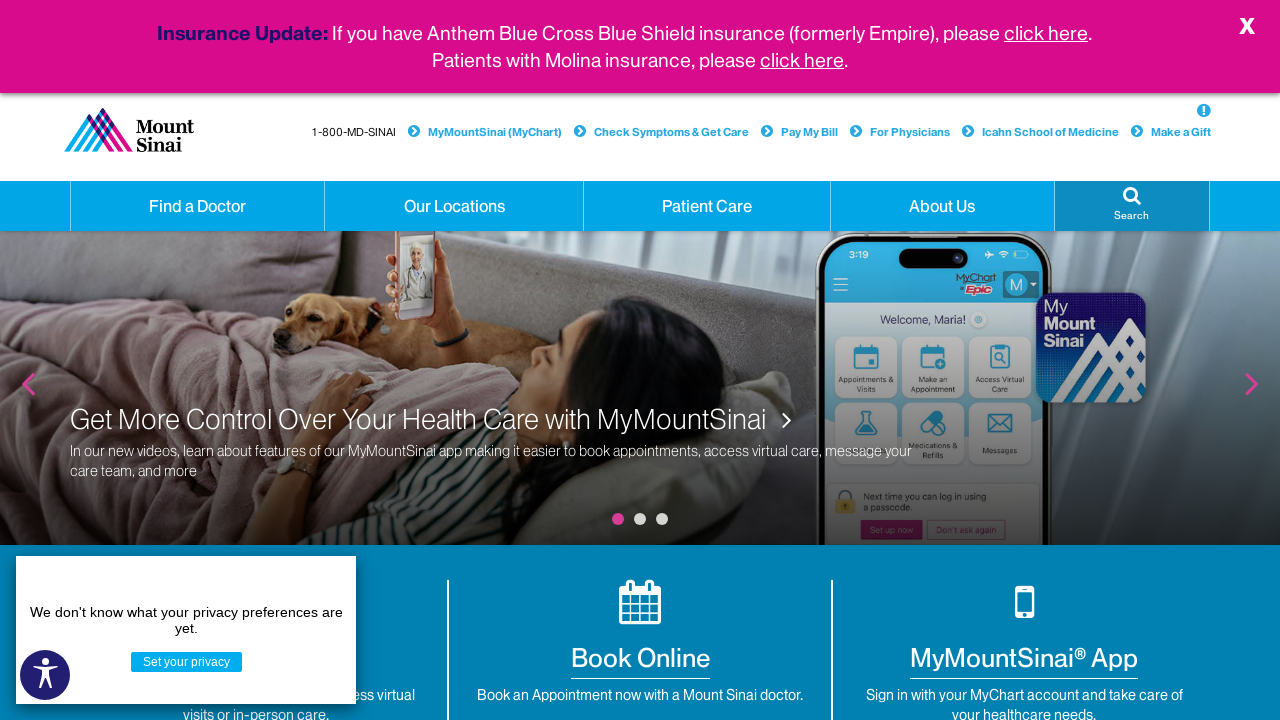

Located 'Our Locations' menu item element
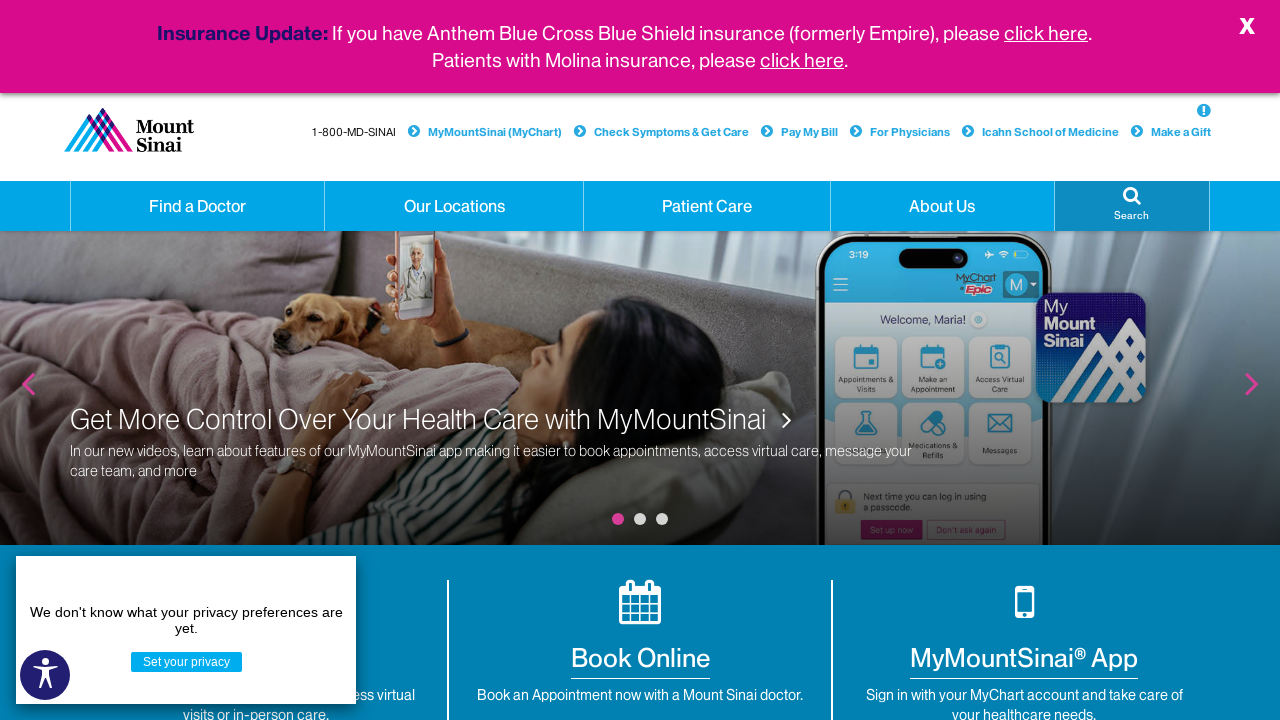

Hovered mouse over 'Our Locations' menu item at (454, 206) on xpath=//a[normalize-space(text())='Our Locations' and @class='hidden-xs dropdown
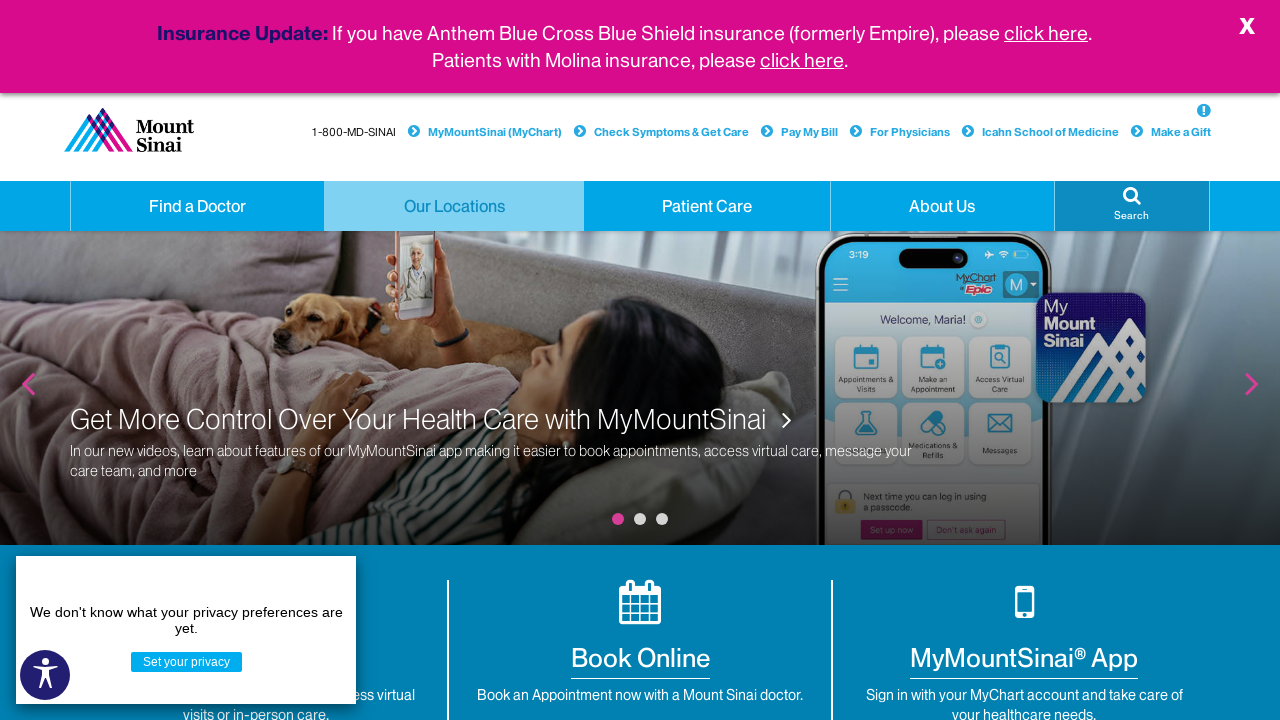

Retrieved element text: '
                            
                            Our Locations
                        '
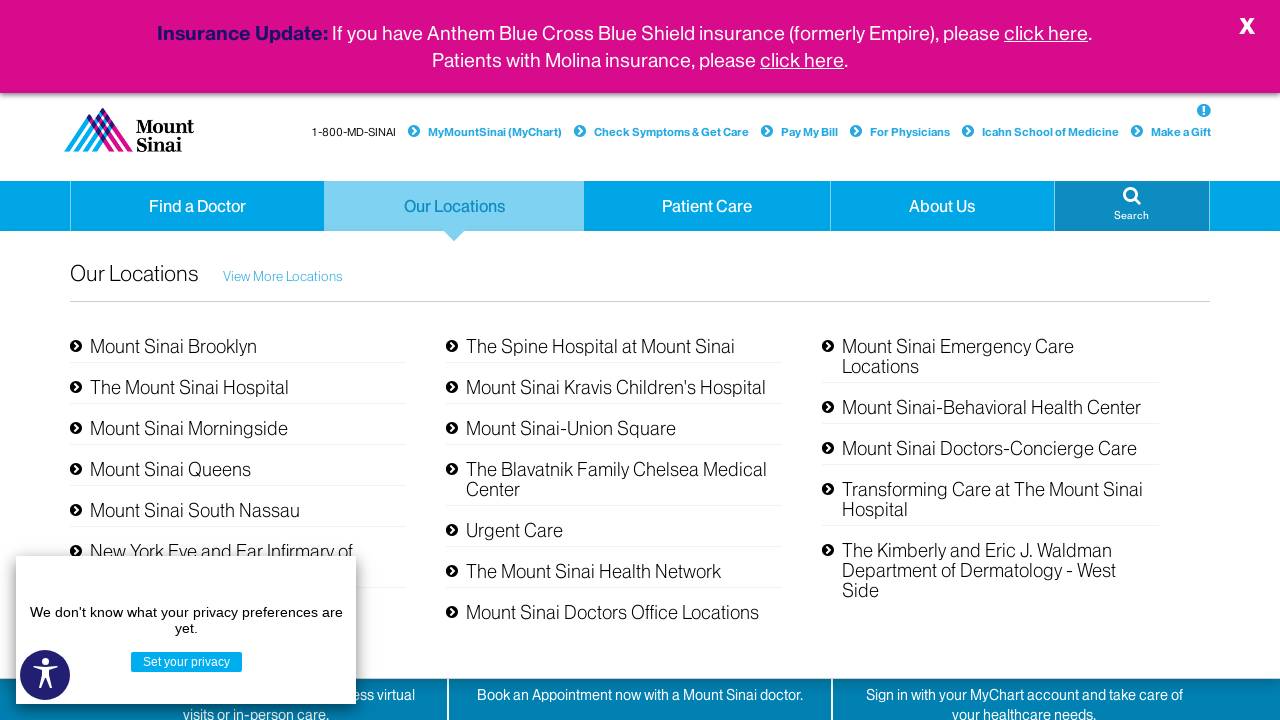

Waited 2 seconds for dropdown effect to be visible
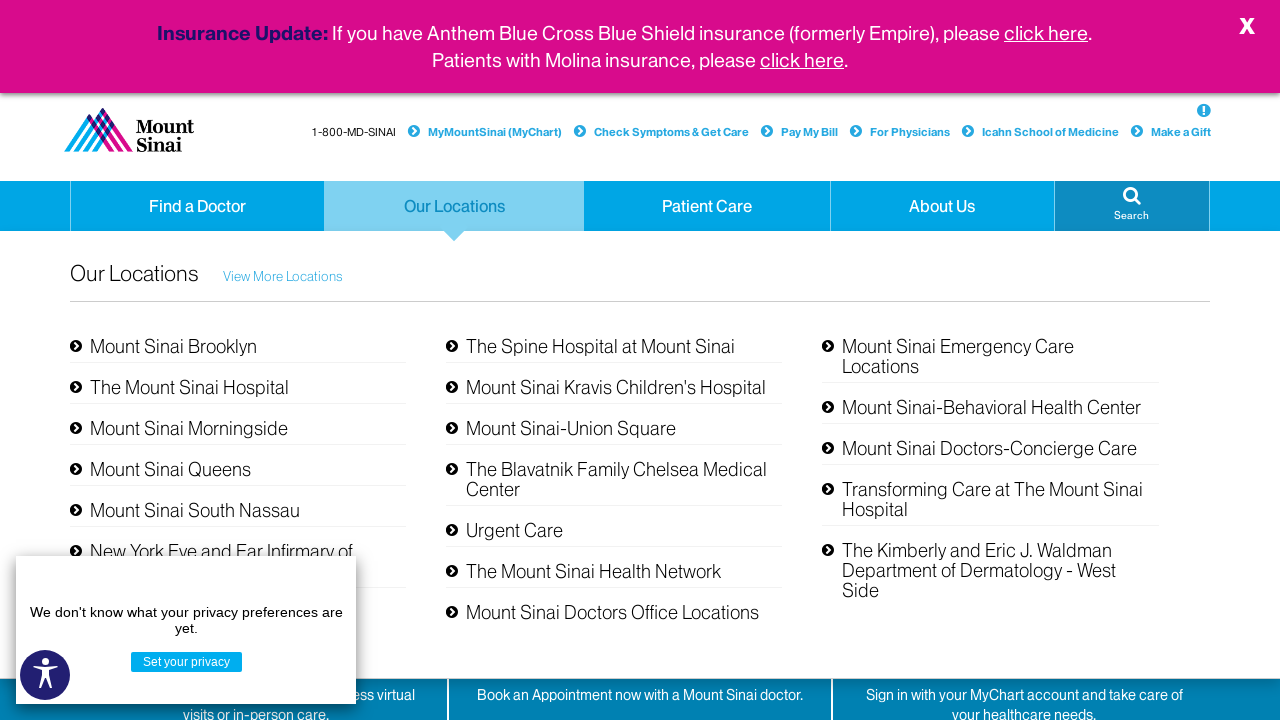

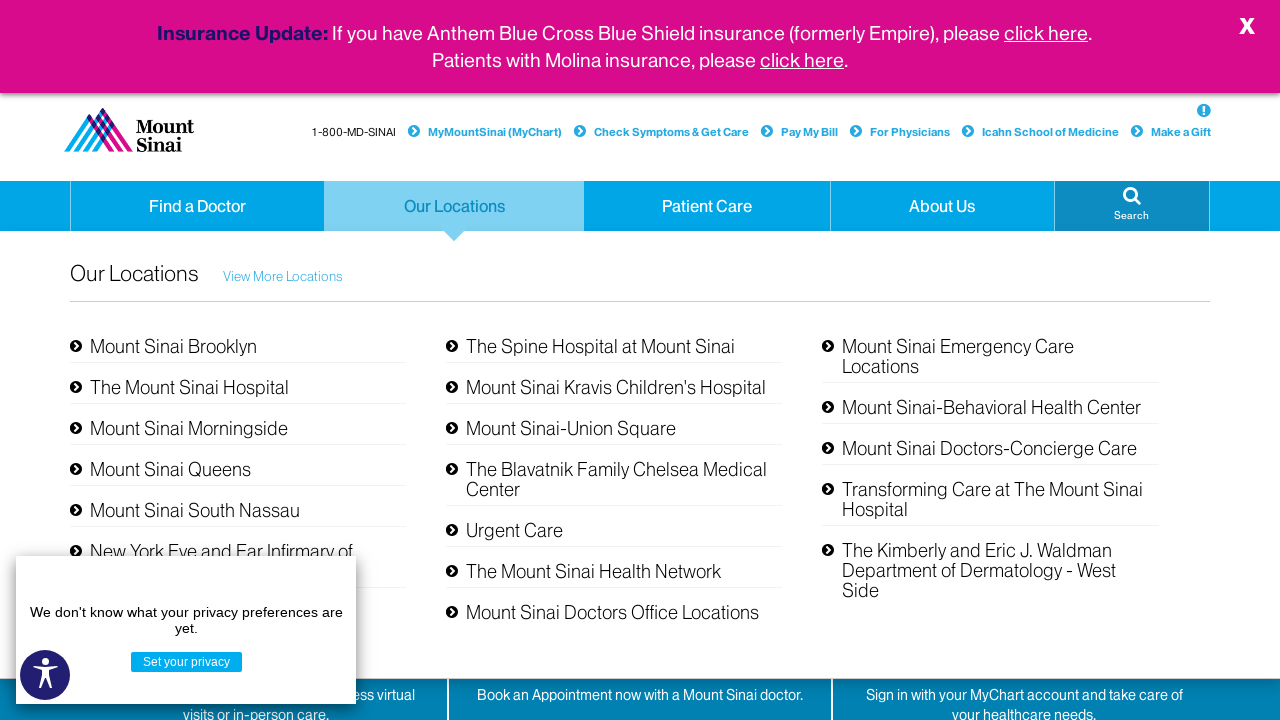